Tests Python.org search functionality by entering a search query and verifying results

Starting URL: http://www.python.org

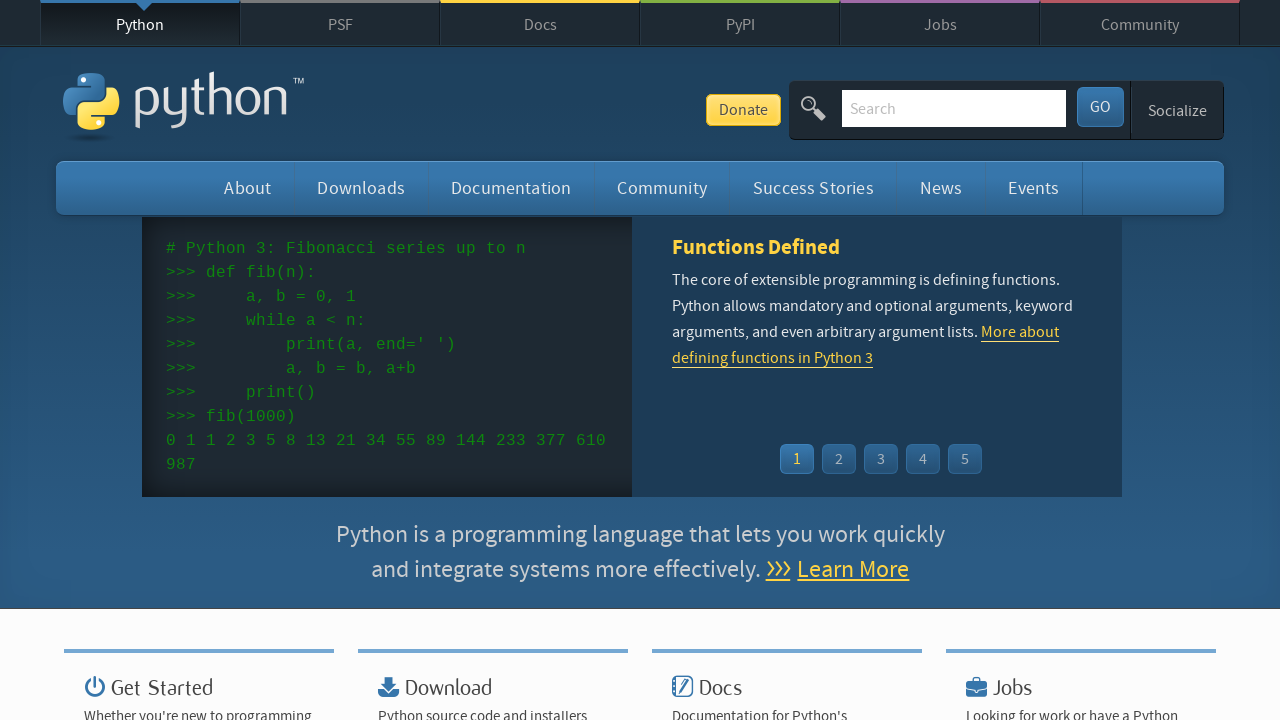

Cleared search box on input[name='q']
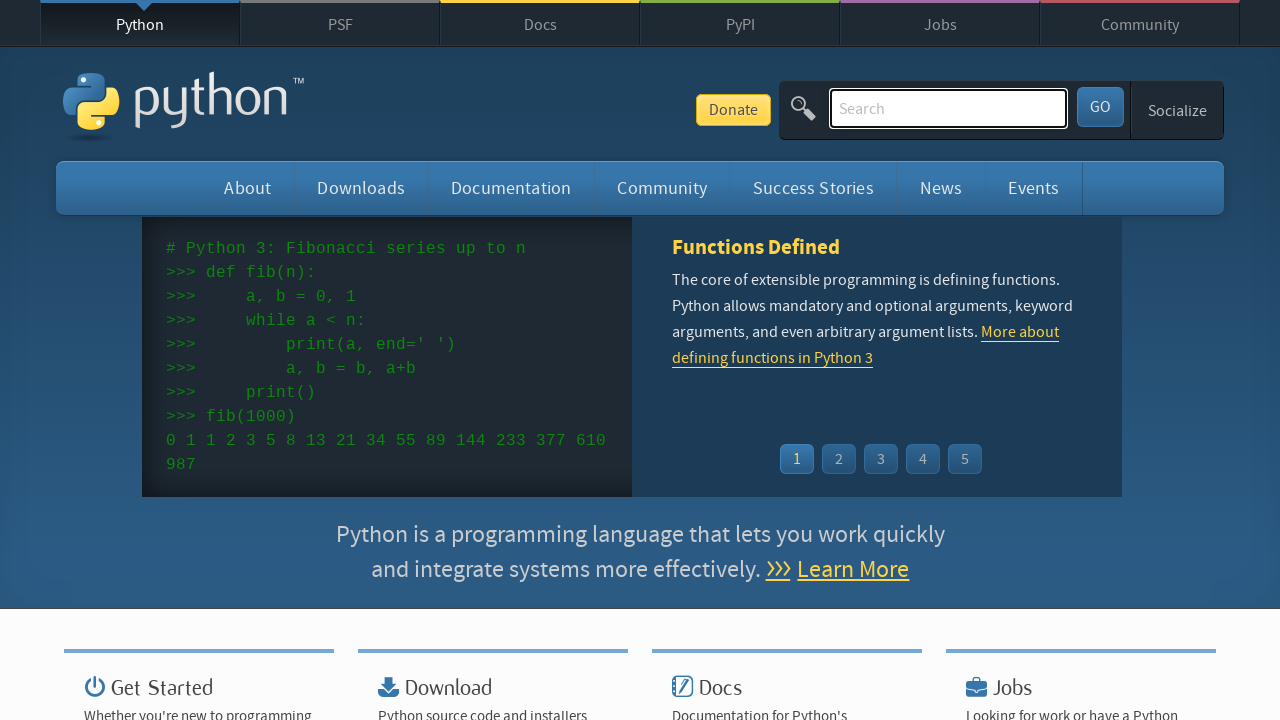

Entered search query 'pycon' on input[name='q']
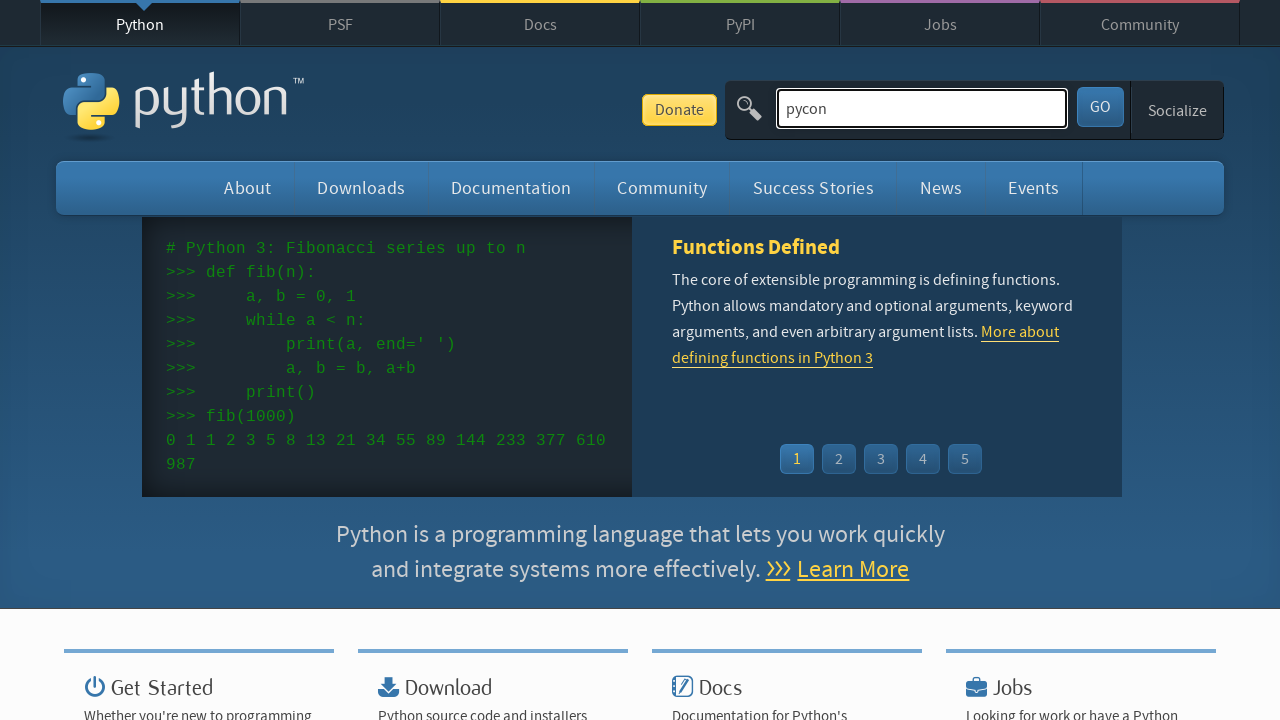

Pressed Enter to submit search on input[name='q']
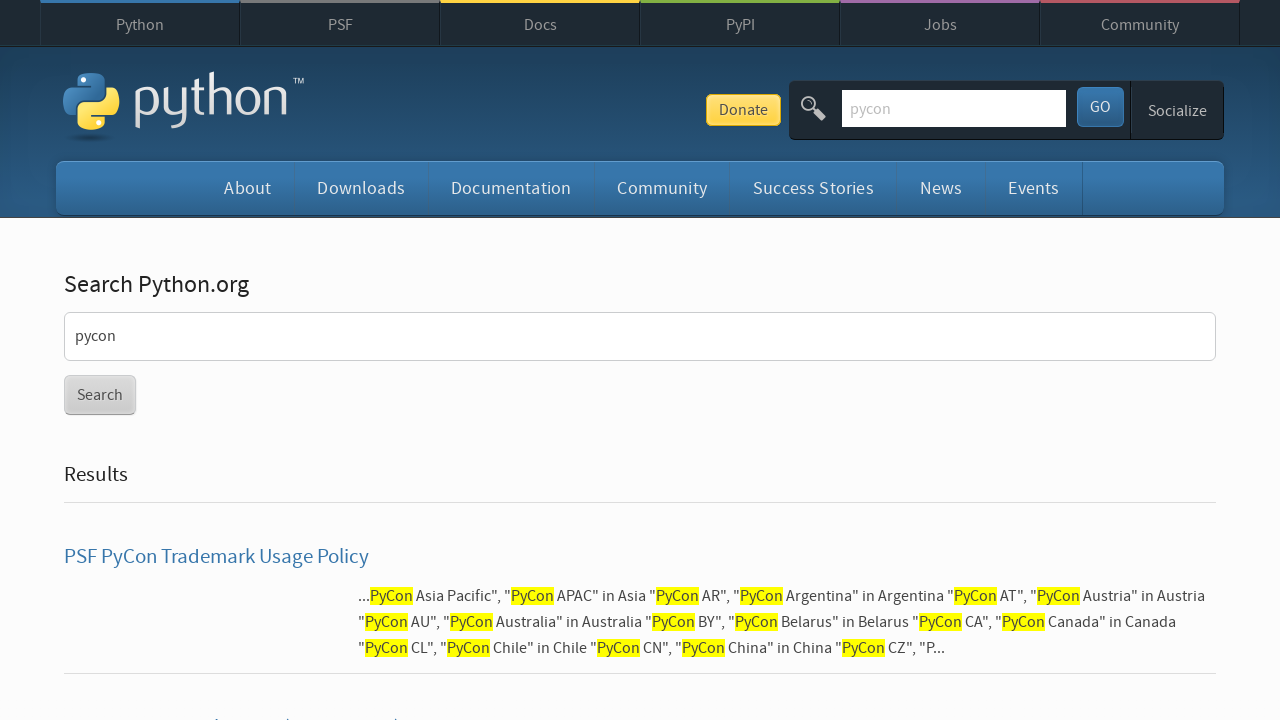

Search results loaded successfully
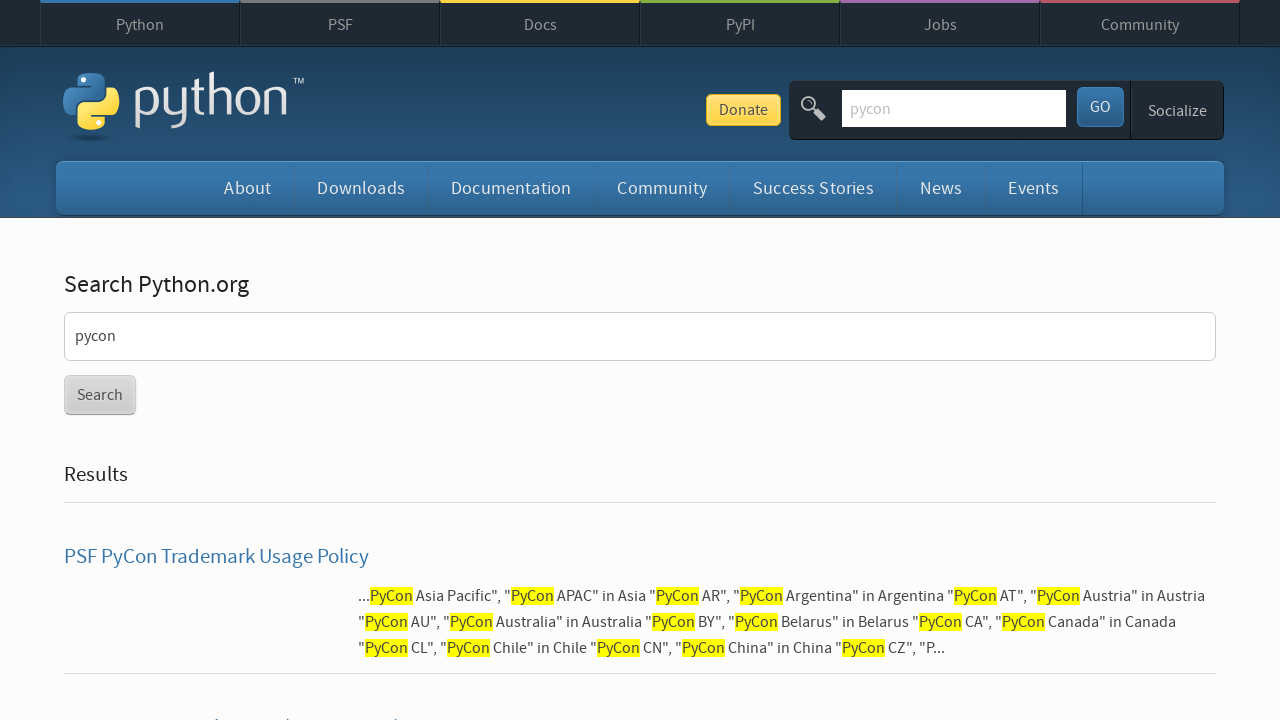

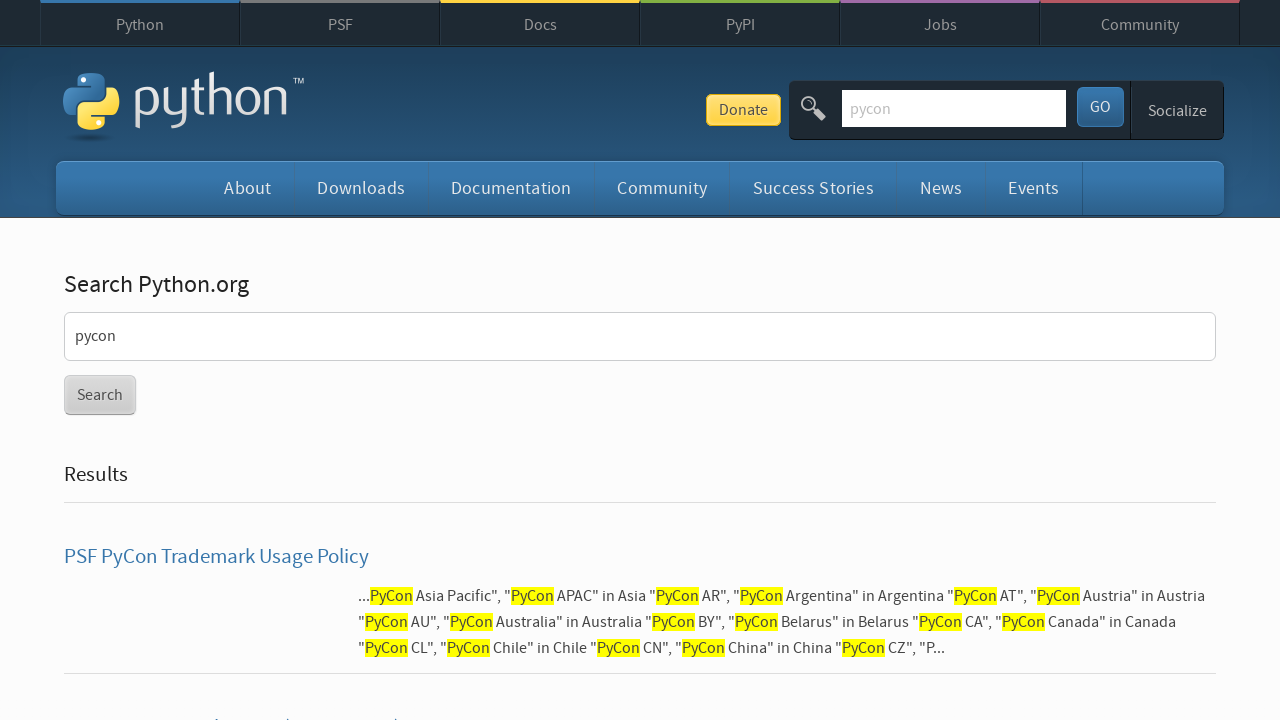